Tests searching for threads by entering a keyword in the search bar and verifying that results contain the keyword

Starting URL: https://chaosforum-20b27.firebaseapp.com

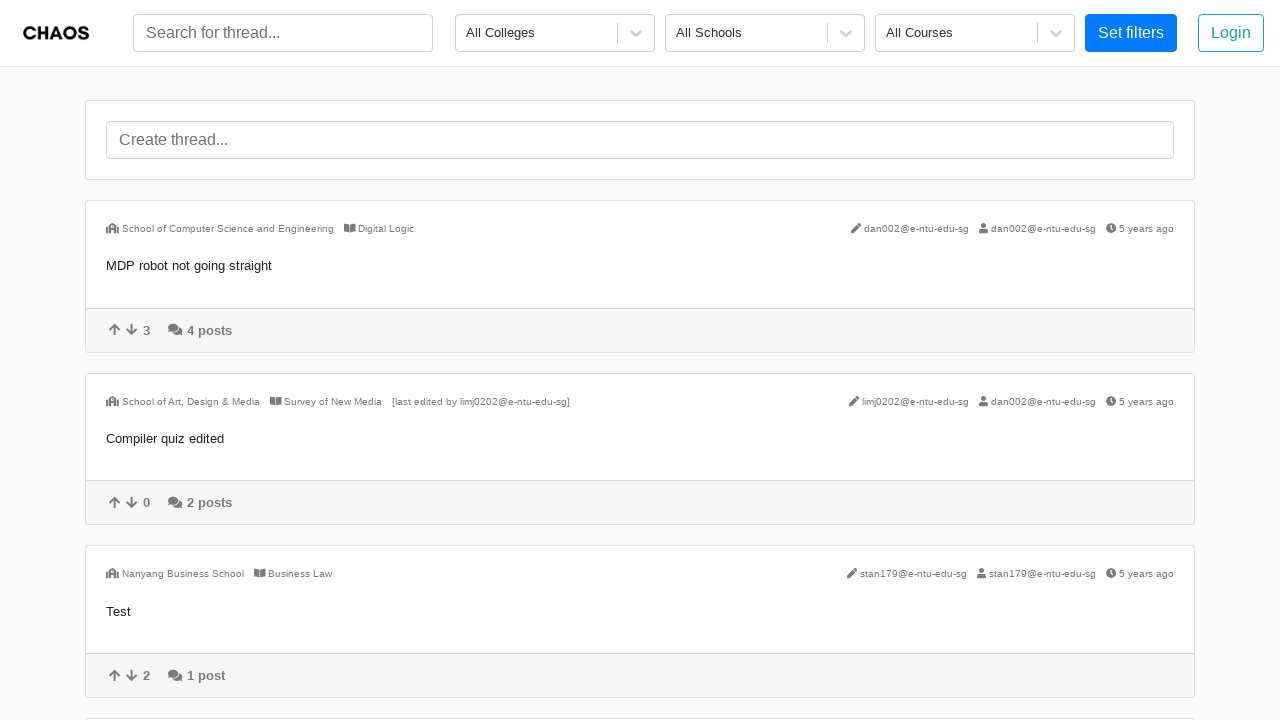

Filled search bar with keyword 'title' on .nav-search.form-control
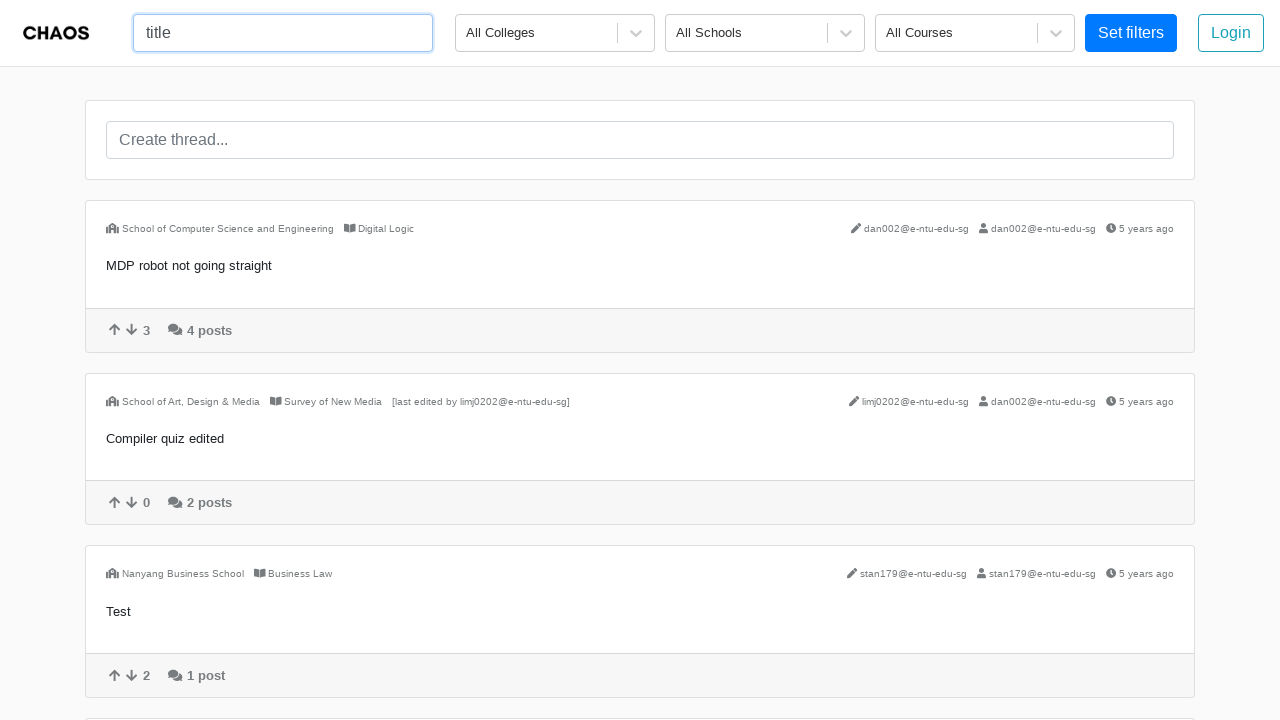

Pressed Enter to submit search on .nav-search.form-control
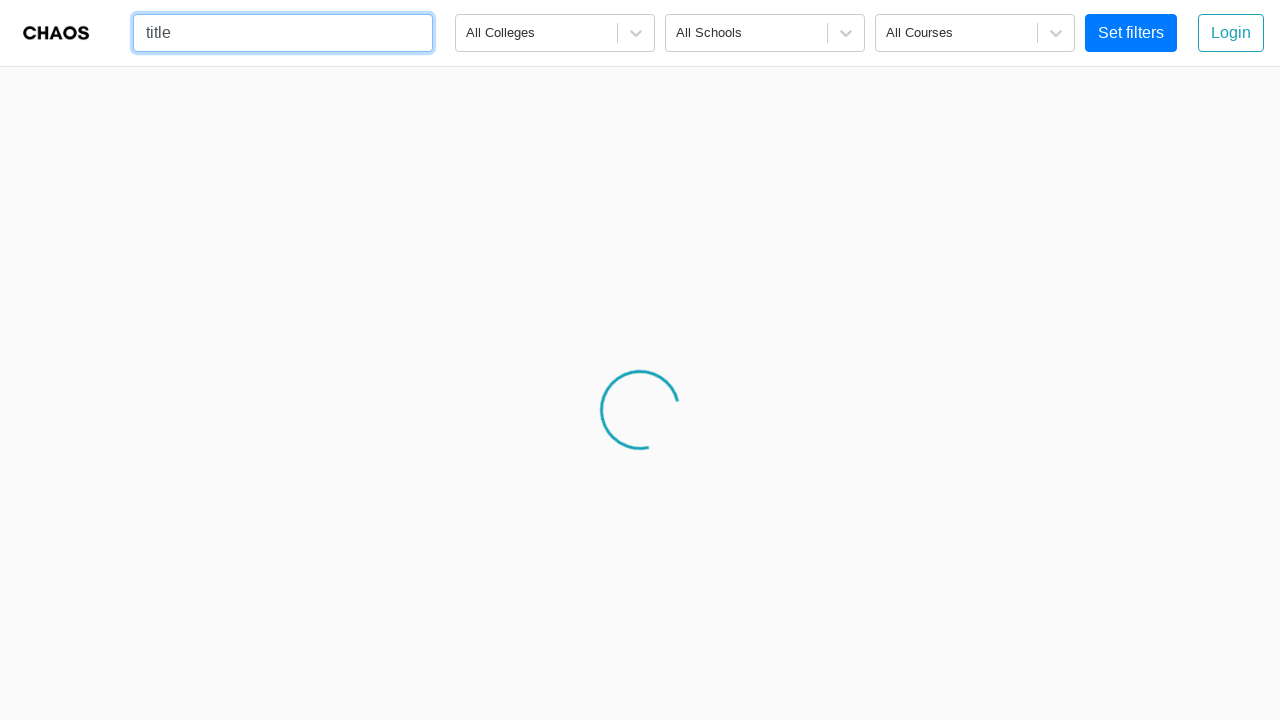

Search results loaded with thread cards
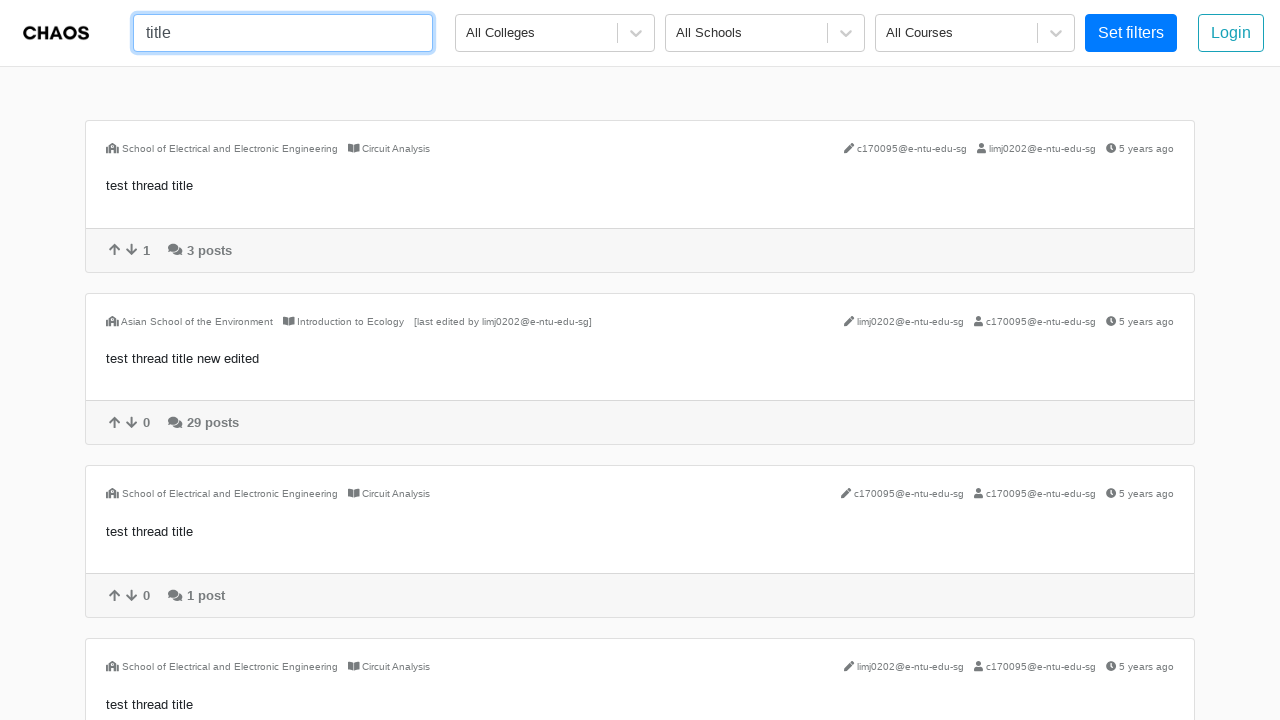

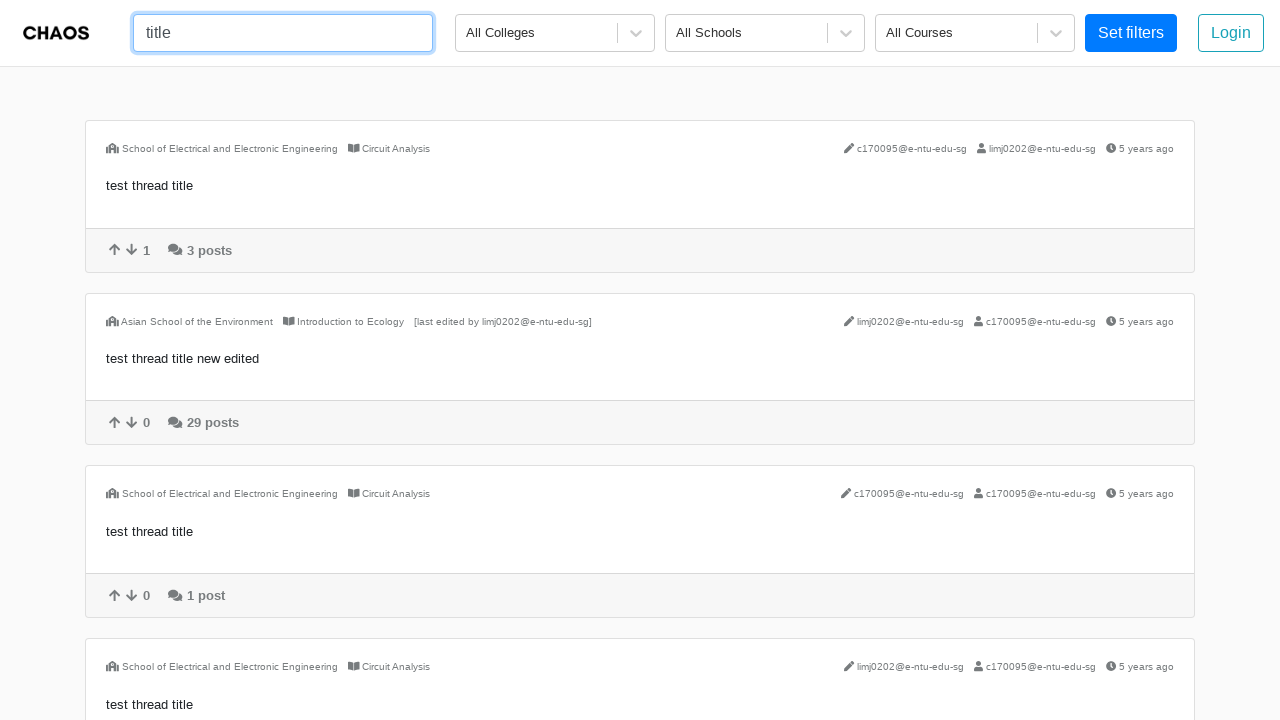